Tests the Alerts functionality by navigating to the Alerts page, clicking a button to trigger an alert, and handling the alert dialog.

Starting URL: https://demoqa.com/

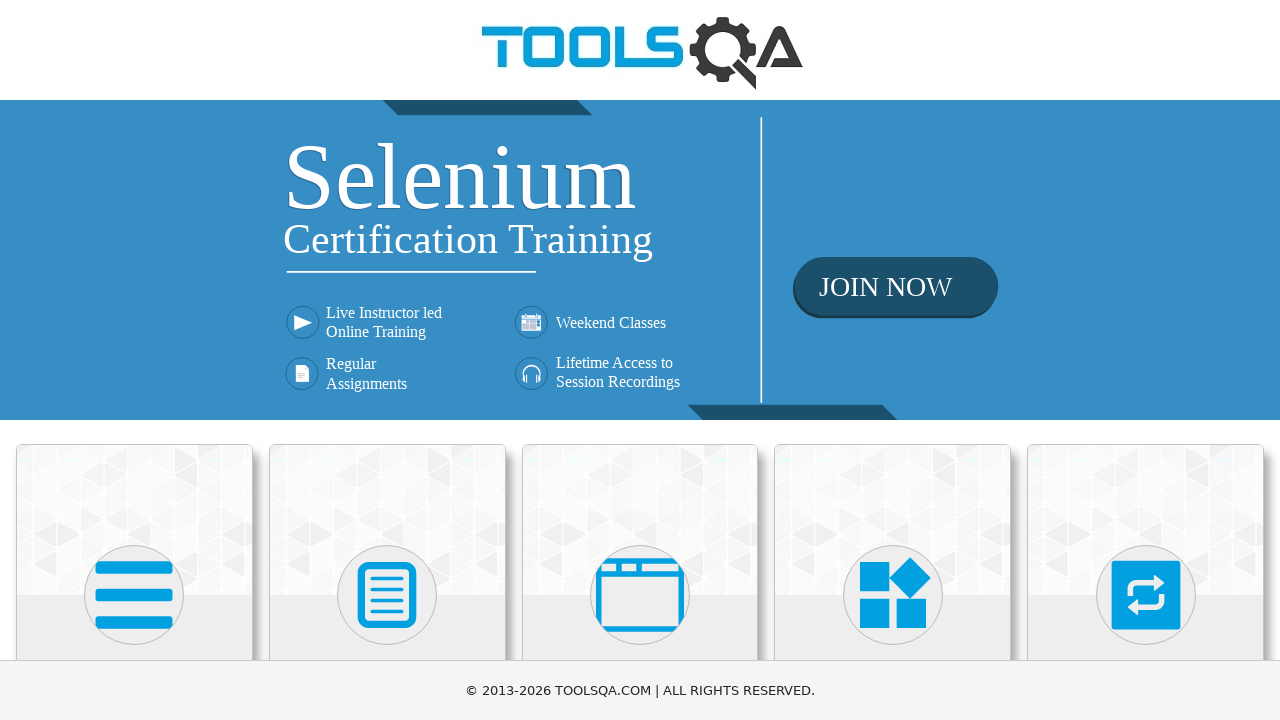

Clicked on Alerts, Frame & Windows card at (640, 360) on xpath=//h5[text()='Alerts, Frame & Windows']
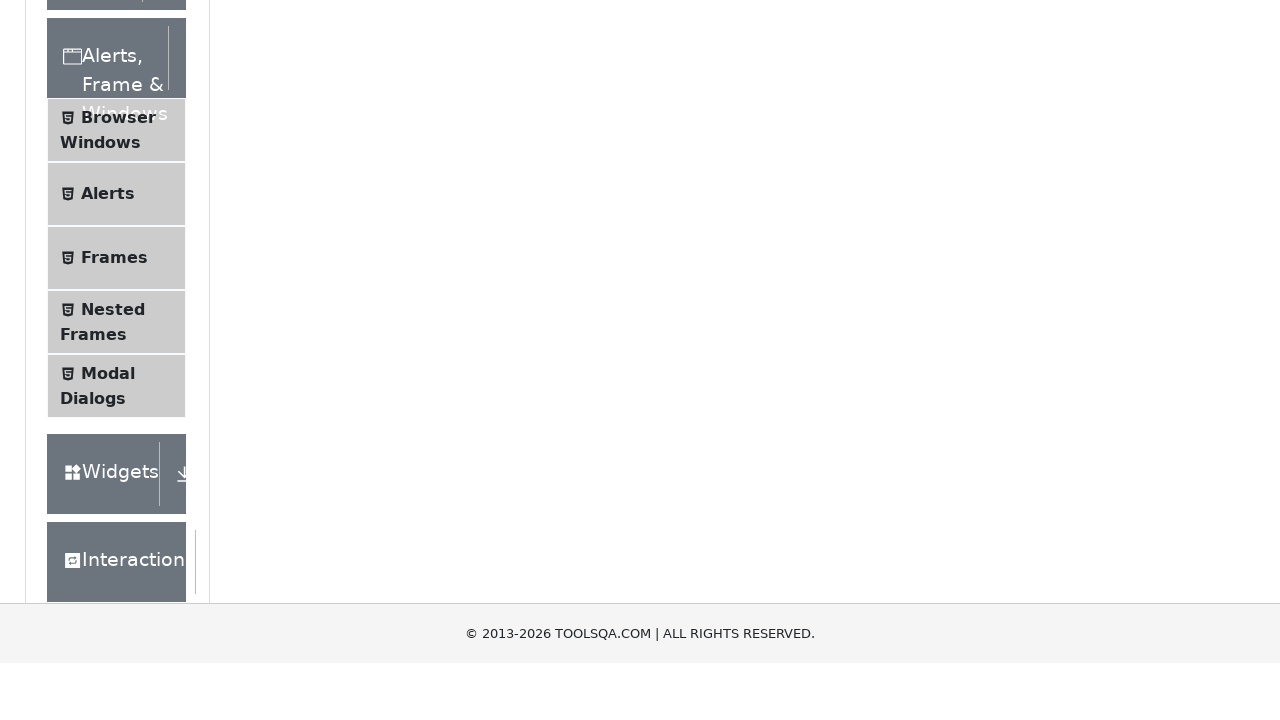

Clicked on Alerts menu item at (108, 501) on xpath=//span[text()='Alerts']
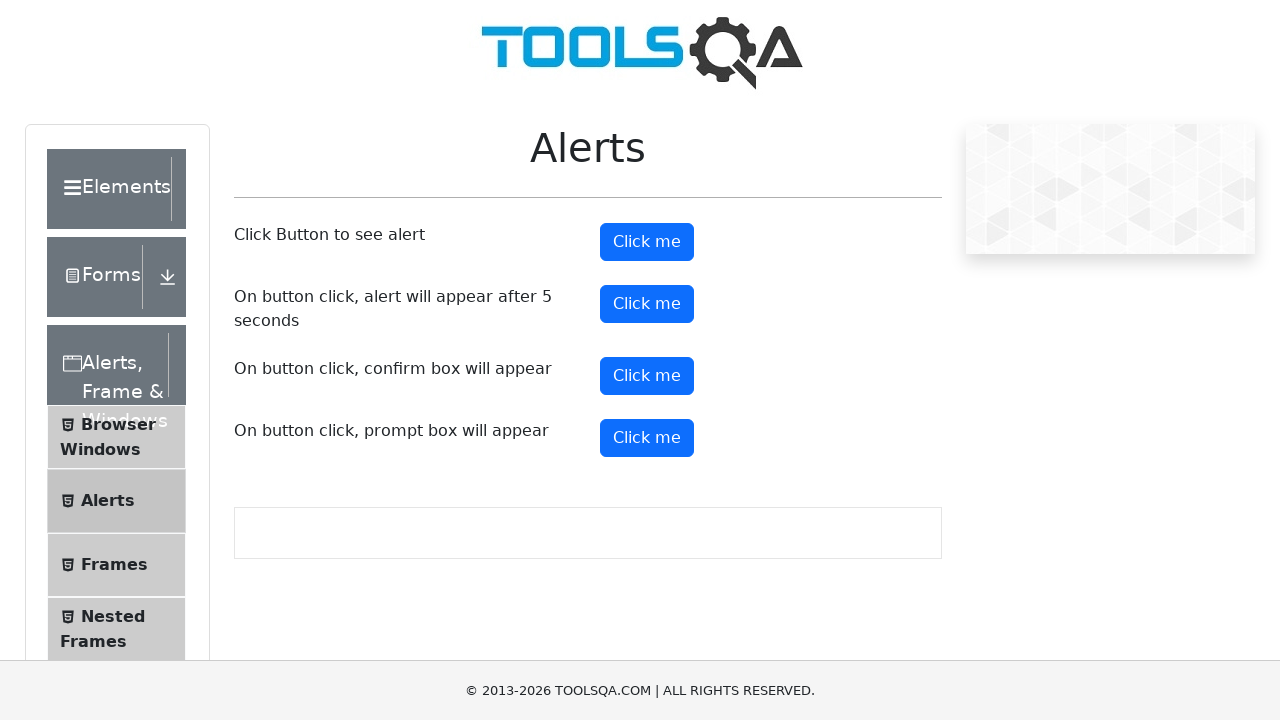

Set up dialog handler to accept alerts
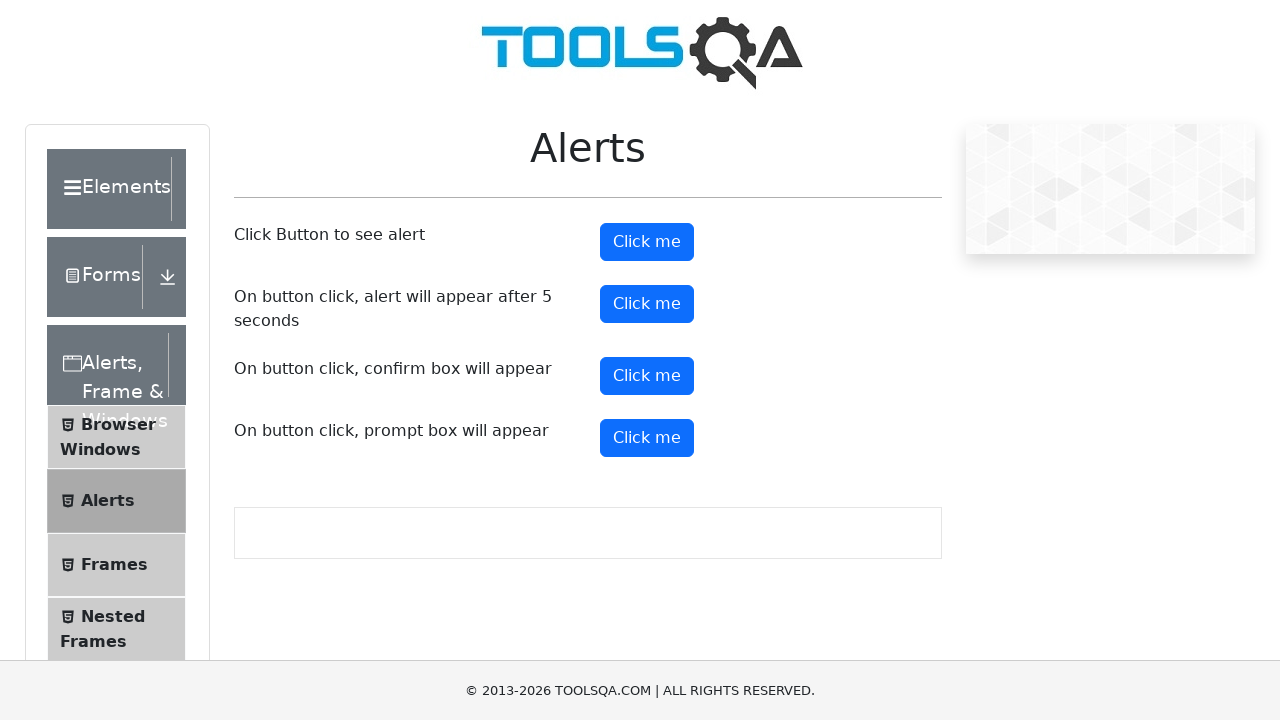

Clicked alert button to trigger alert dialog at (647, 242) on #alertButton
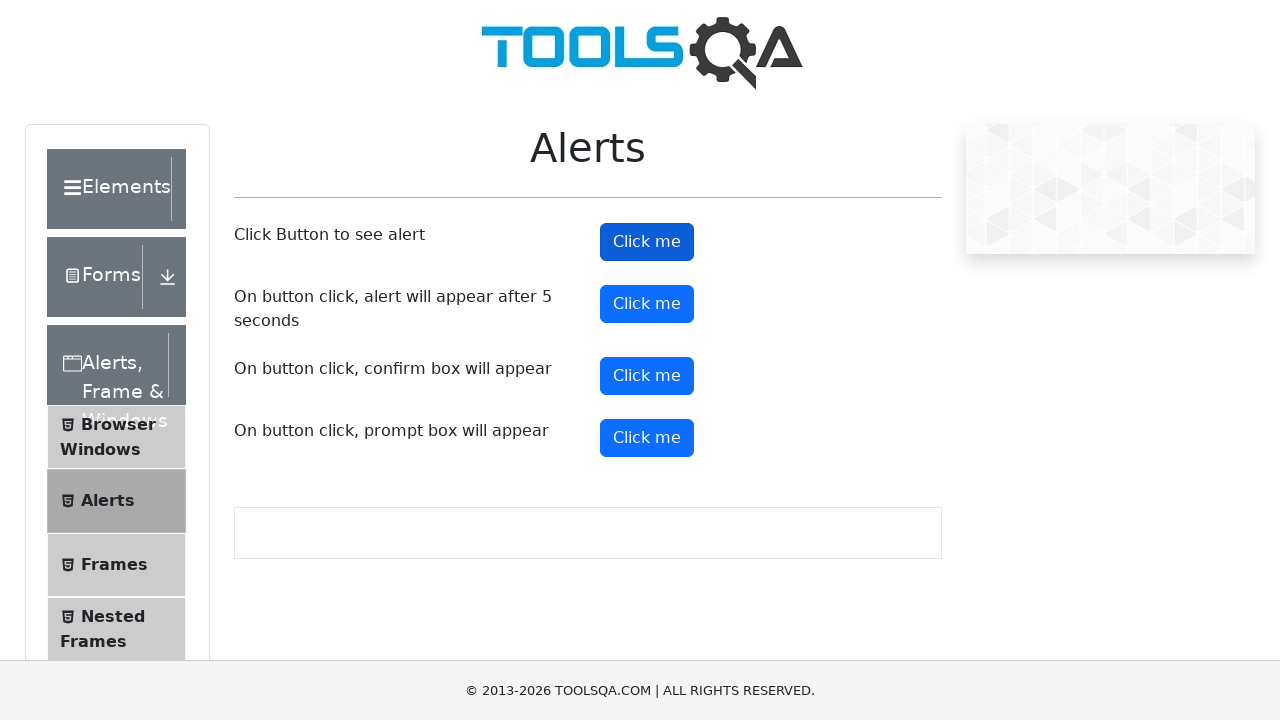

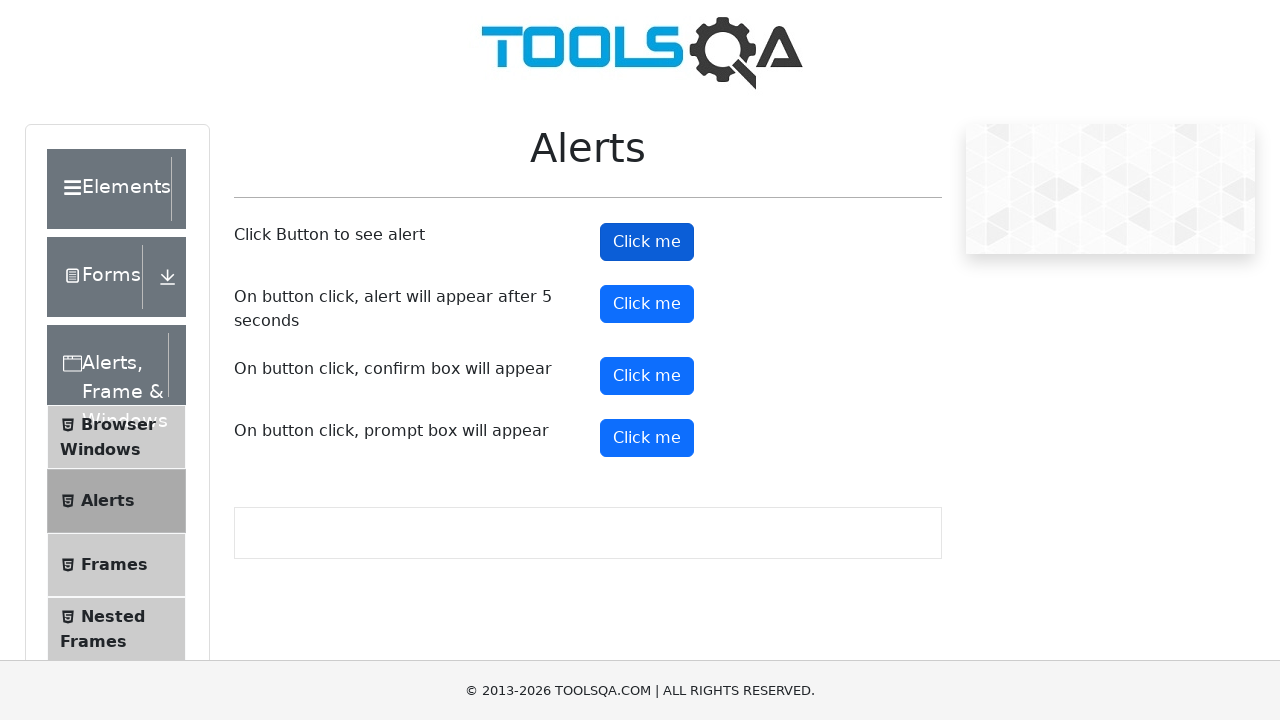